Tests phone category navigation and product listing display on DemoBlaze store

Starting URL: https://www.demoblaze.com

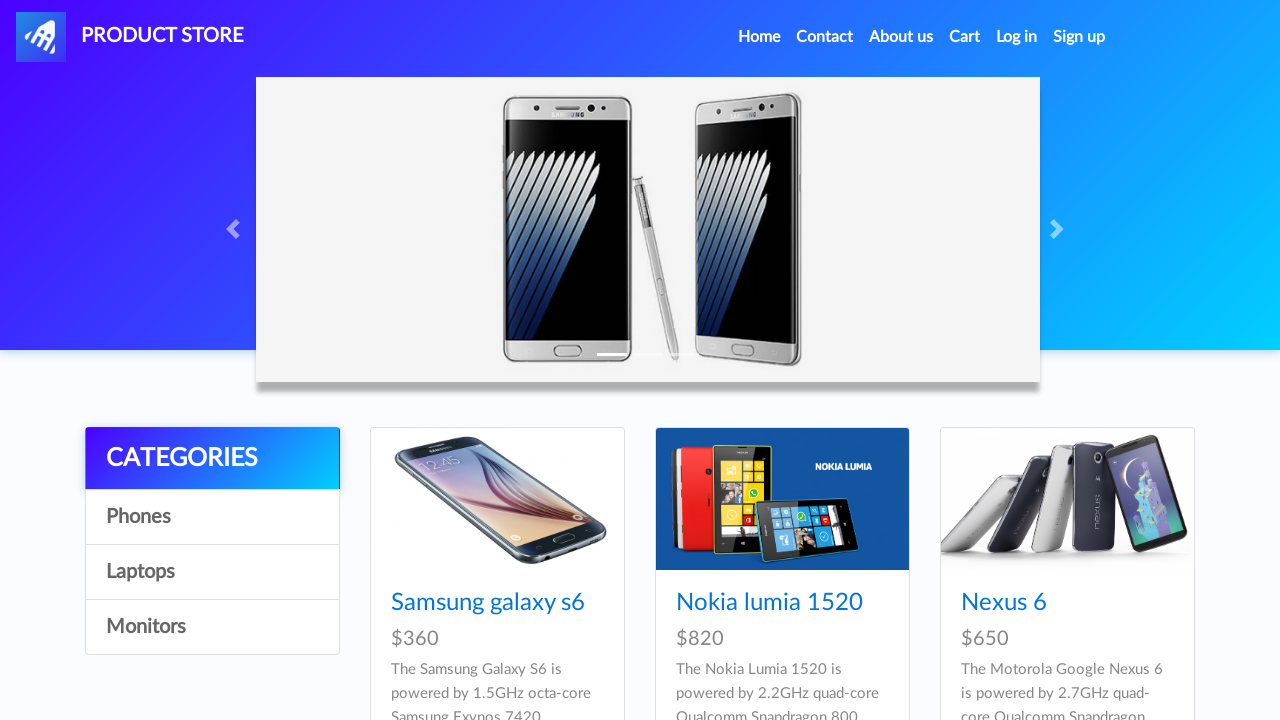

Clicked on Phones category link at (212, 517) on a:text('Phones')
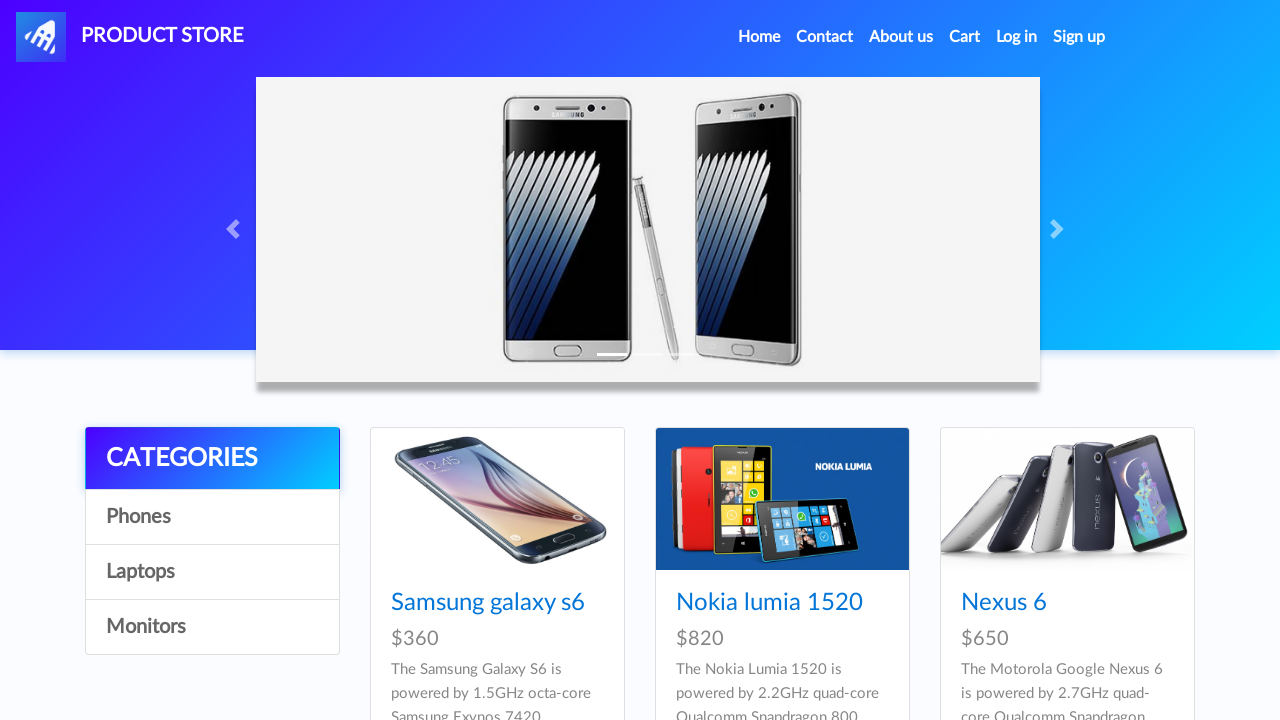

Waited for product cards to load
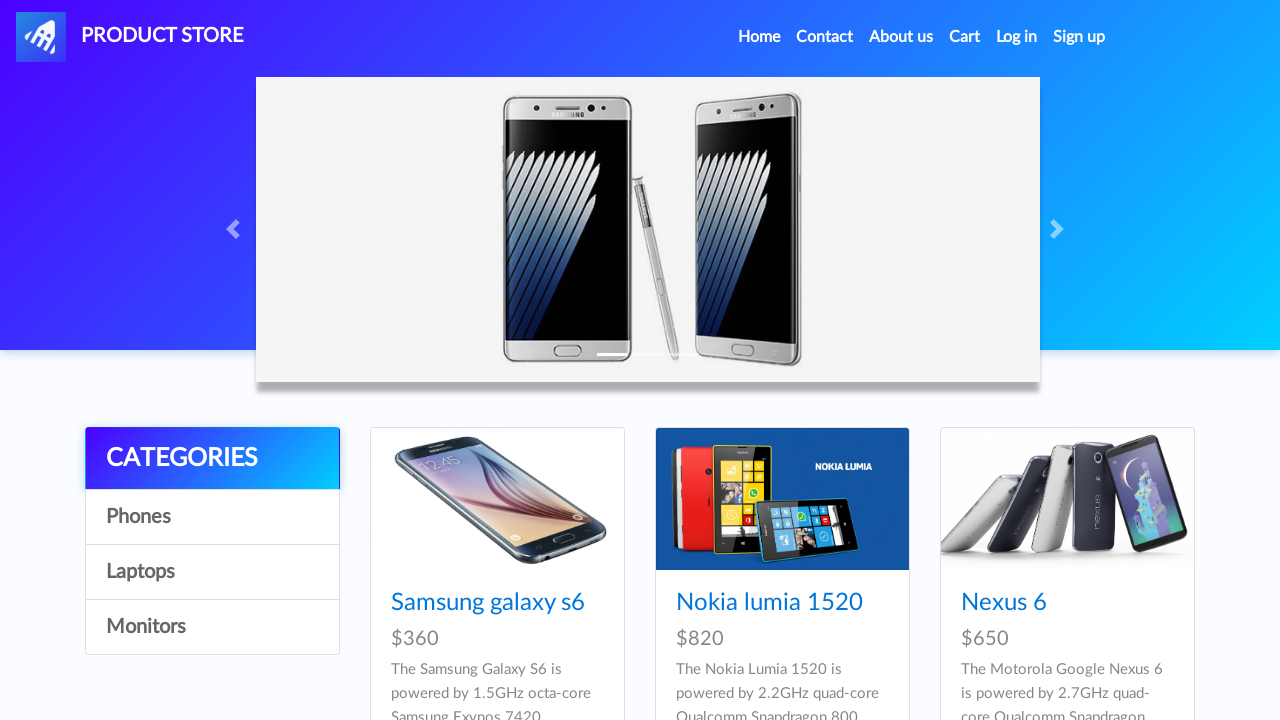

Retrieved 7 product names from the Phones category
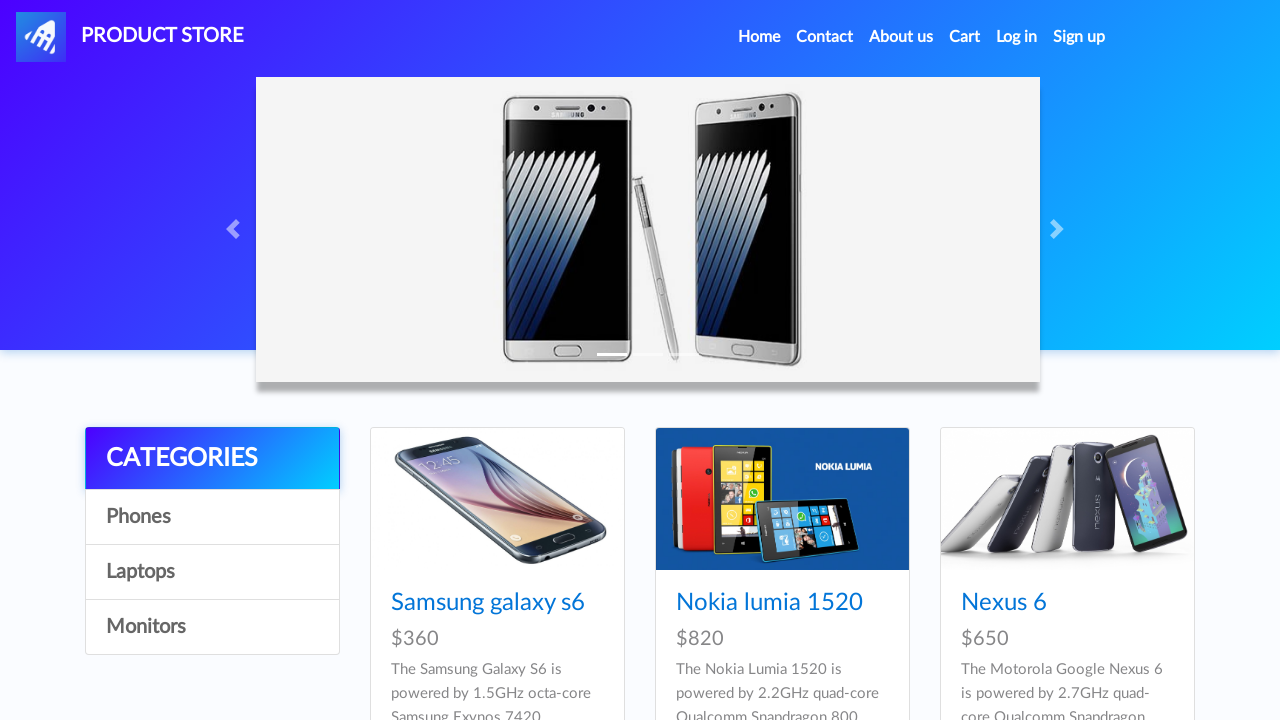

Clicked on the first product in the Phones category at (497, 603) on .card-title >> nth=0
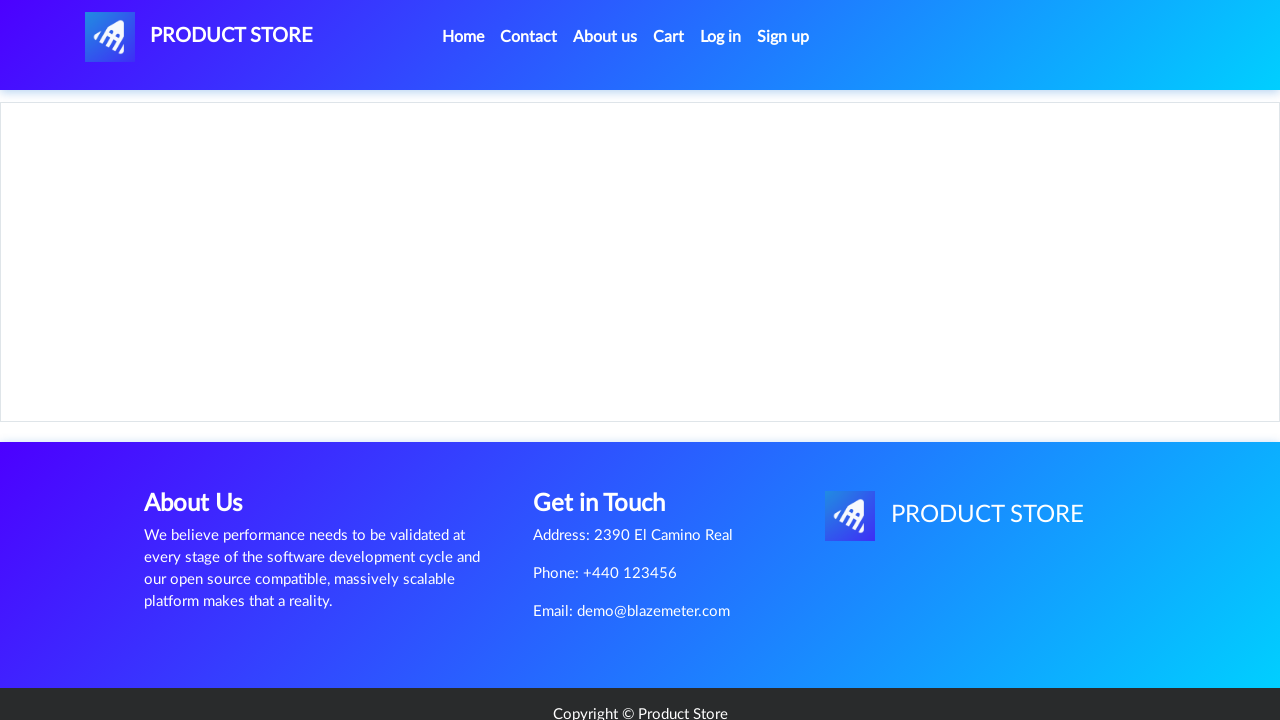

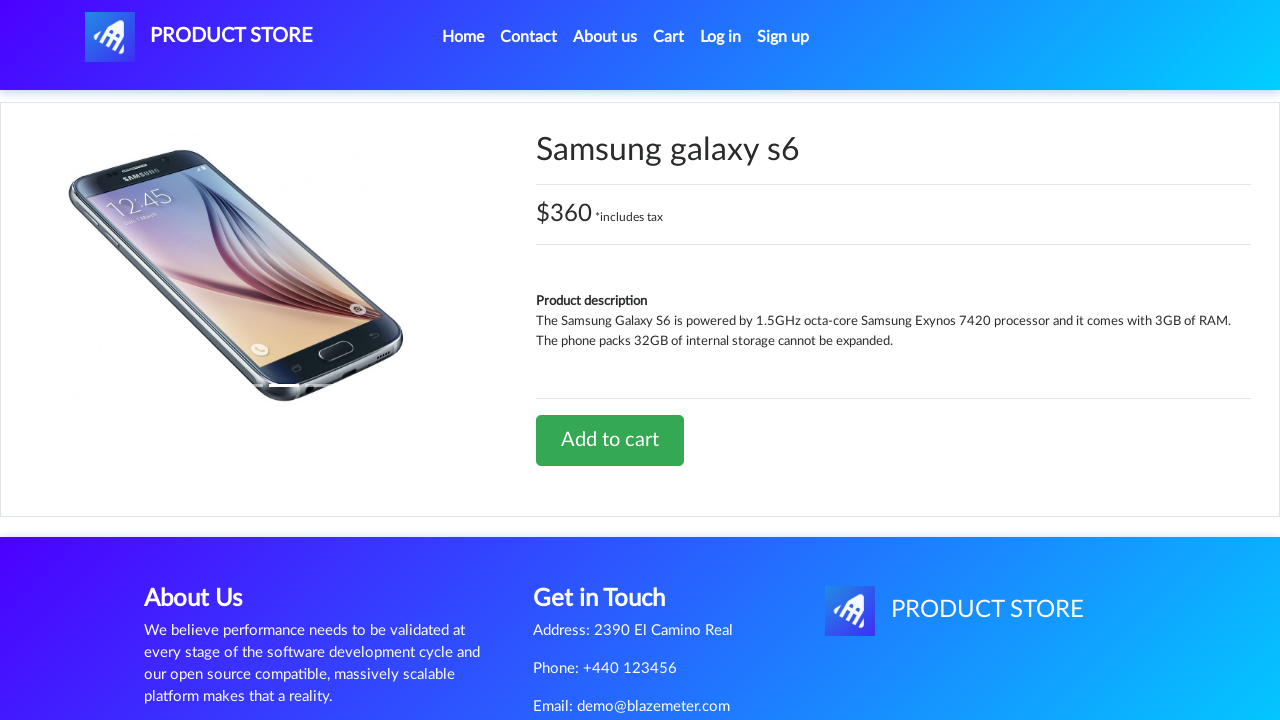